Demonstrates click-and-hold, move, and release mouse actions for drag operation

Starting URL: https://crossbrowsertesting.github.io/drag-and-drop

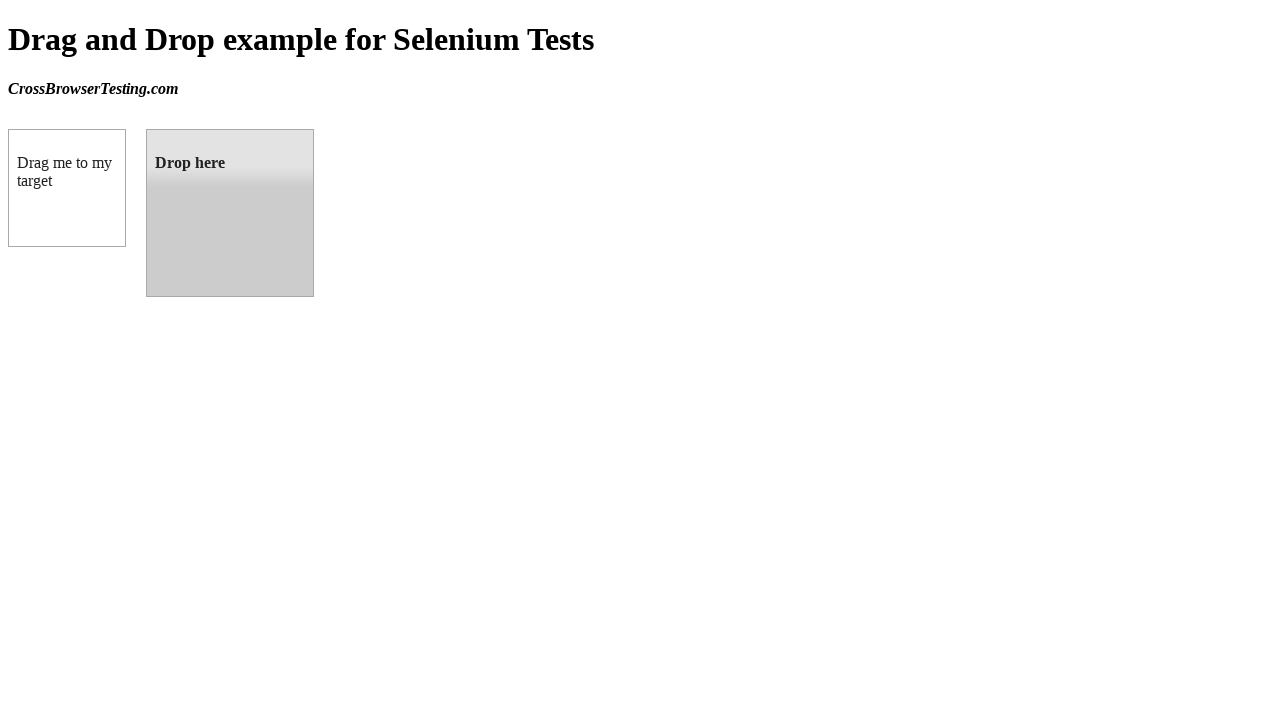

Located source element (draggable box)
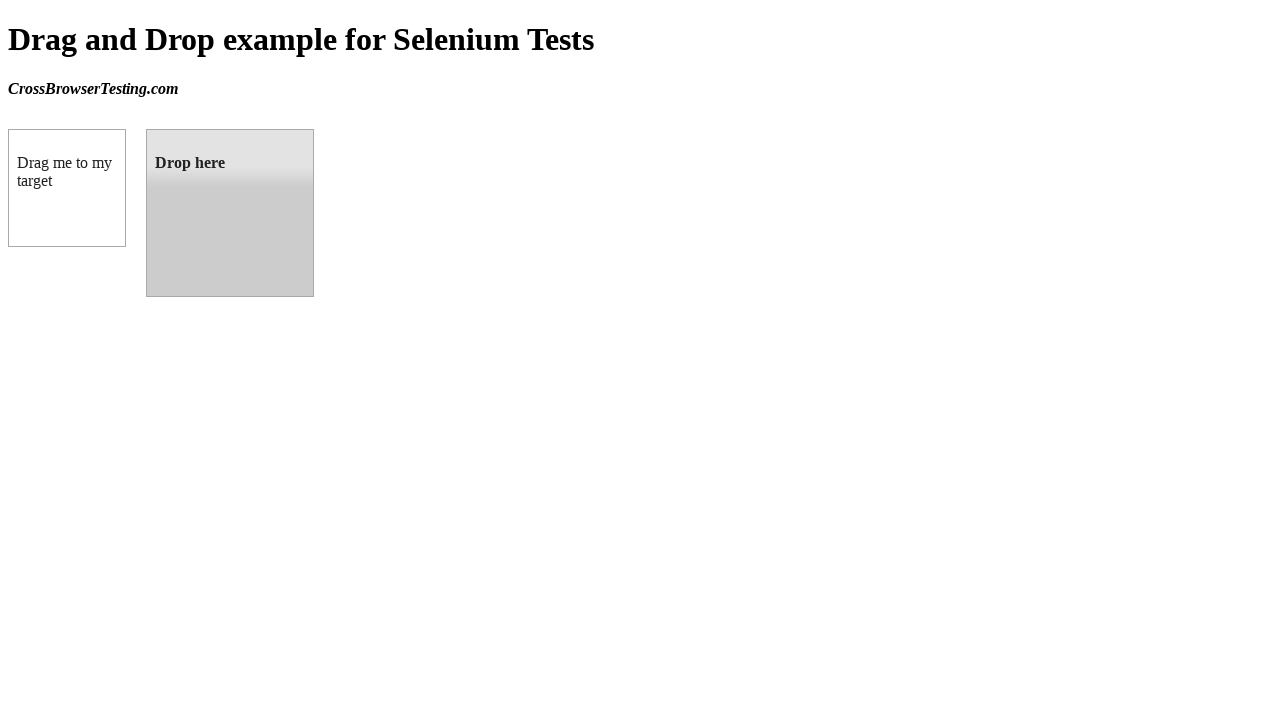

Located target element (droppable box)
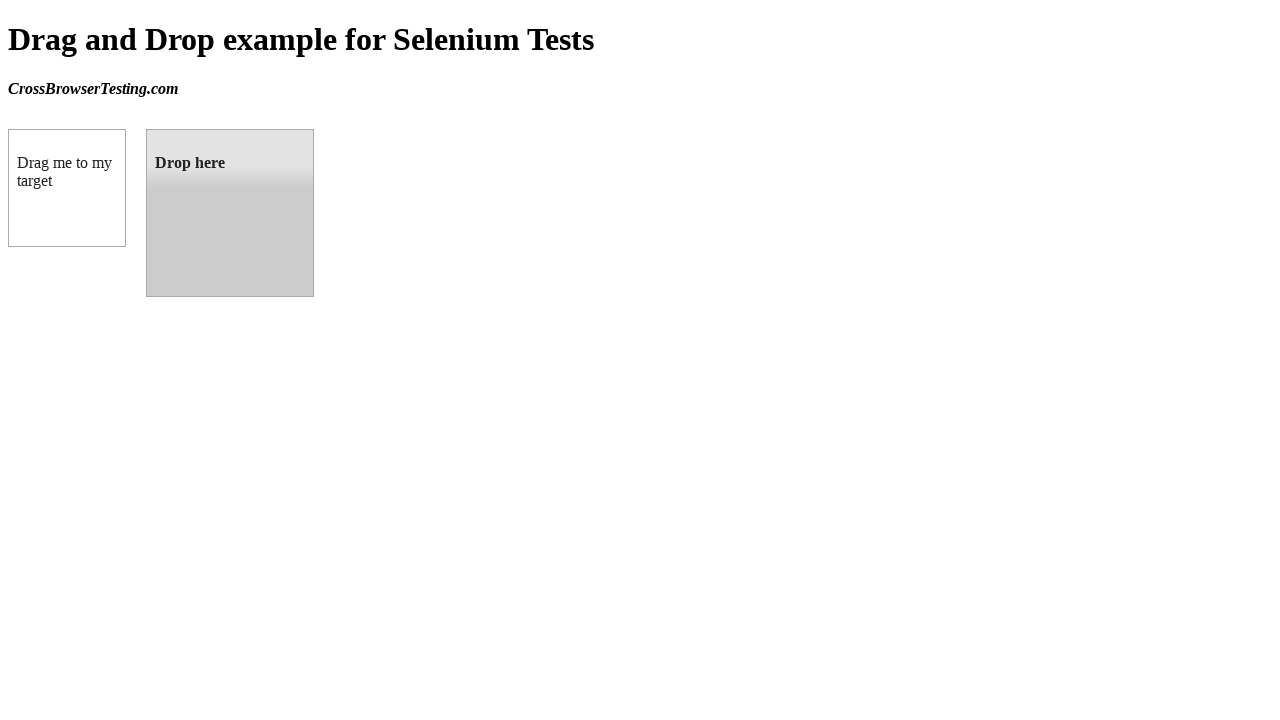

Retrieved bounding box of source element
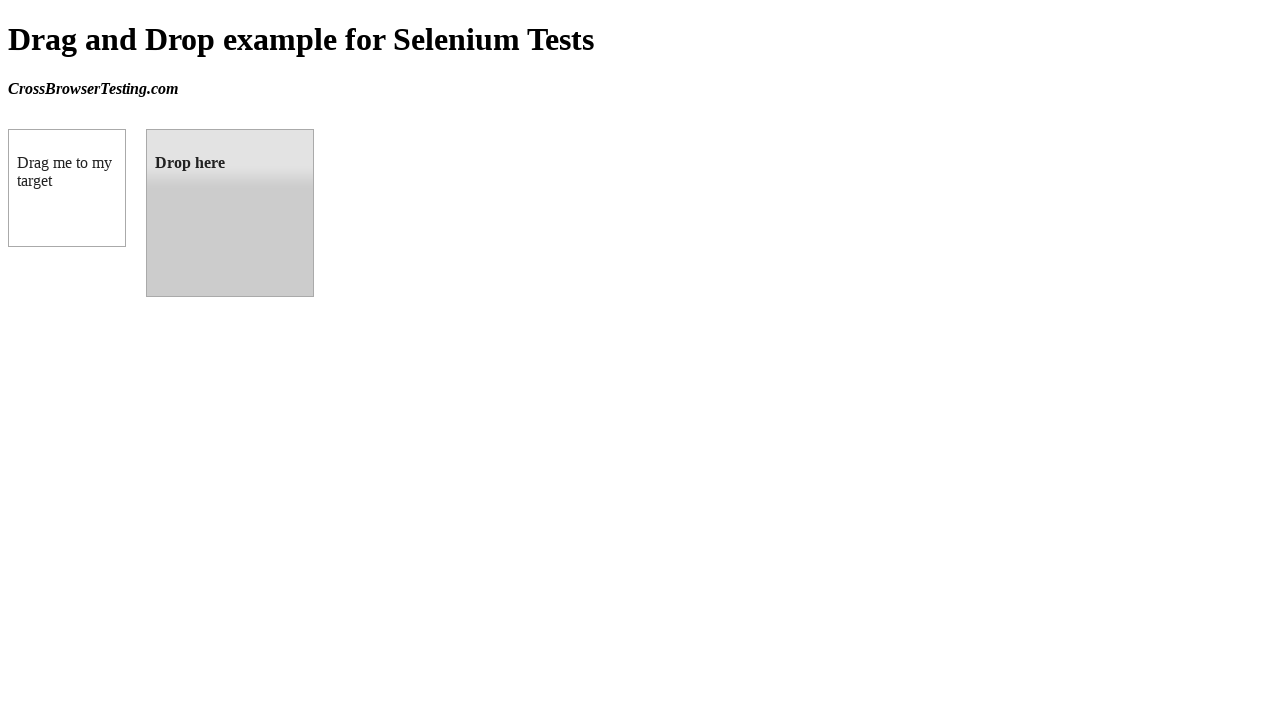

Retrieved bounding box of target element
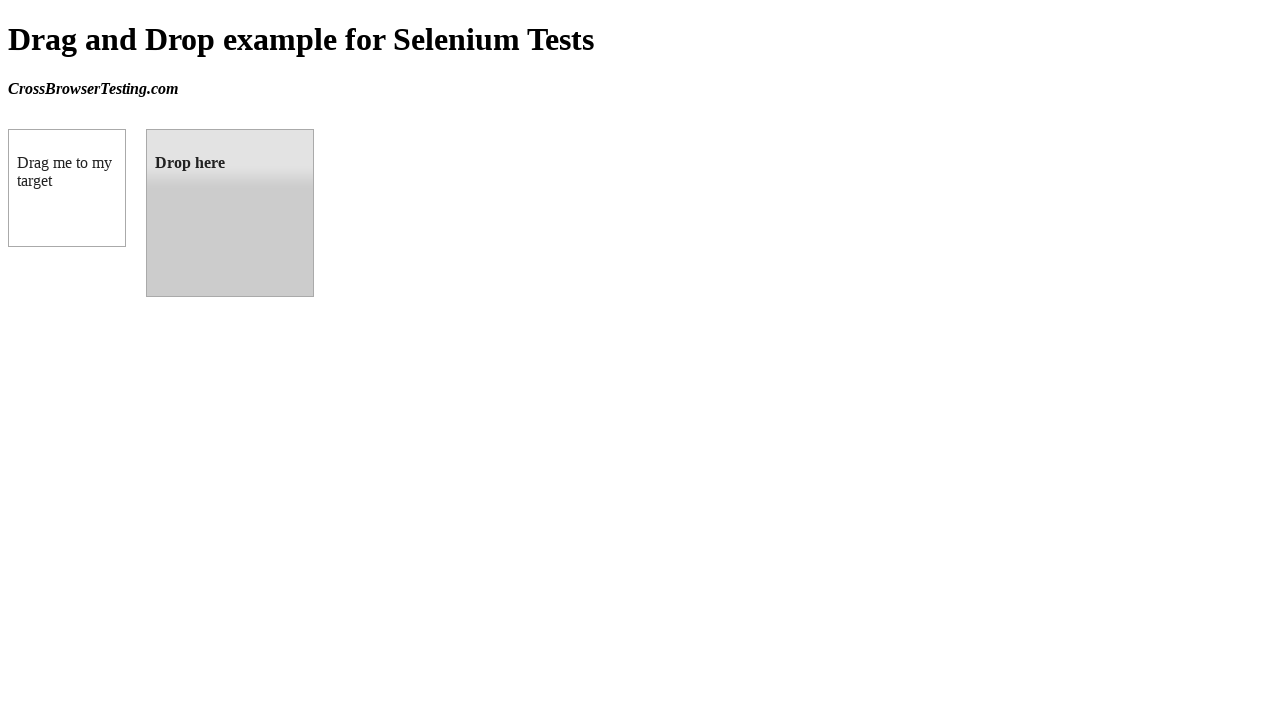

Moved mouse to center of source element at (67, 188)
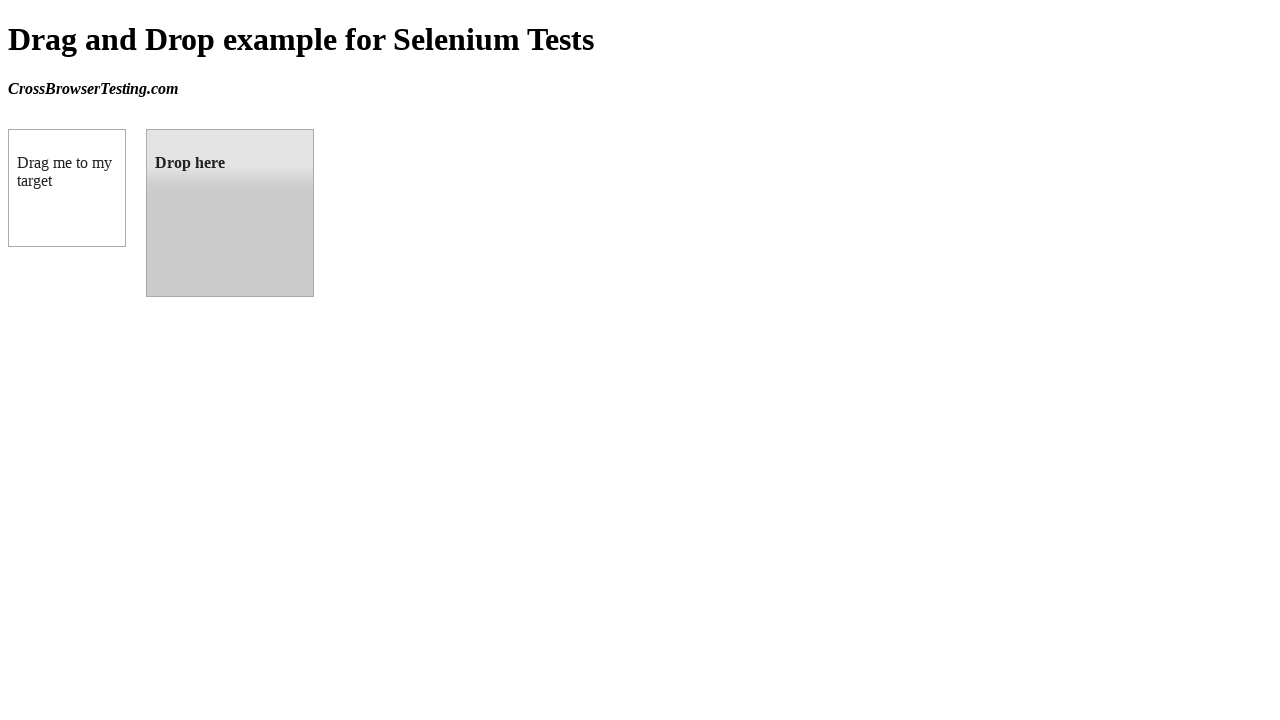

Pressed and held mouse button on source element at (67, 188)
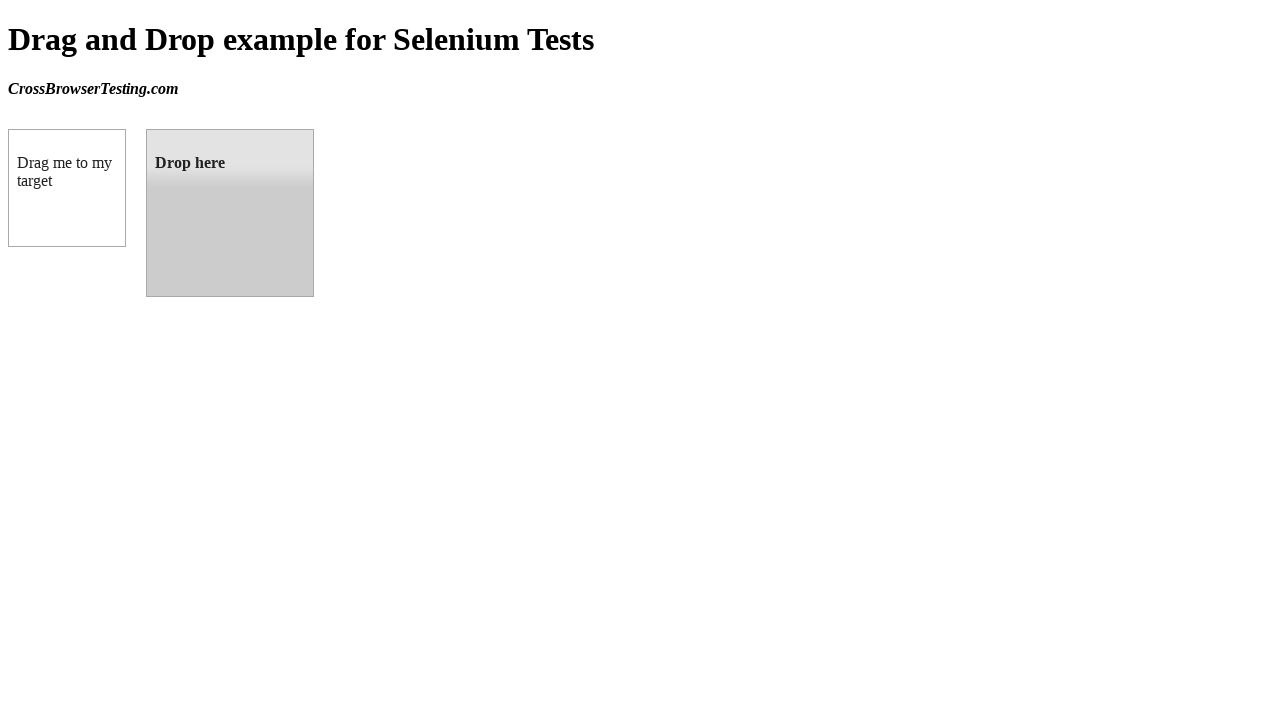

Dragged mouse to center of target element at (230, 213)
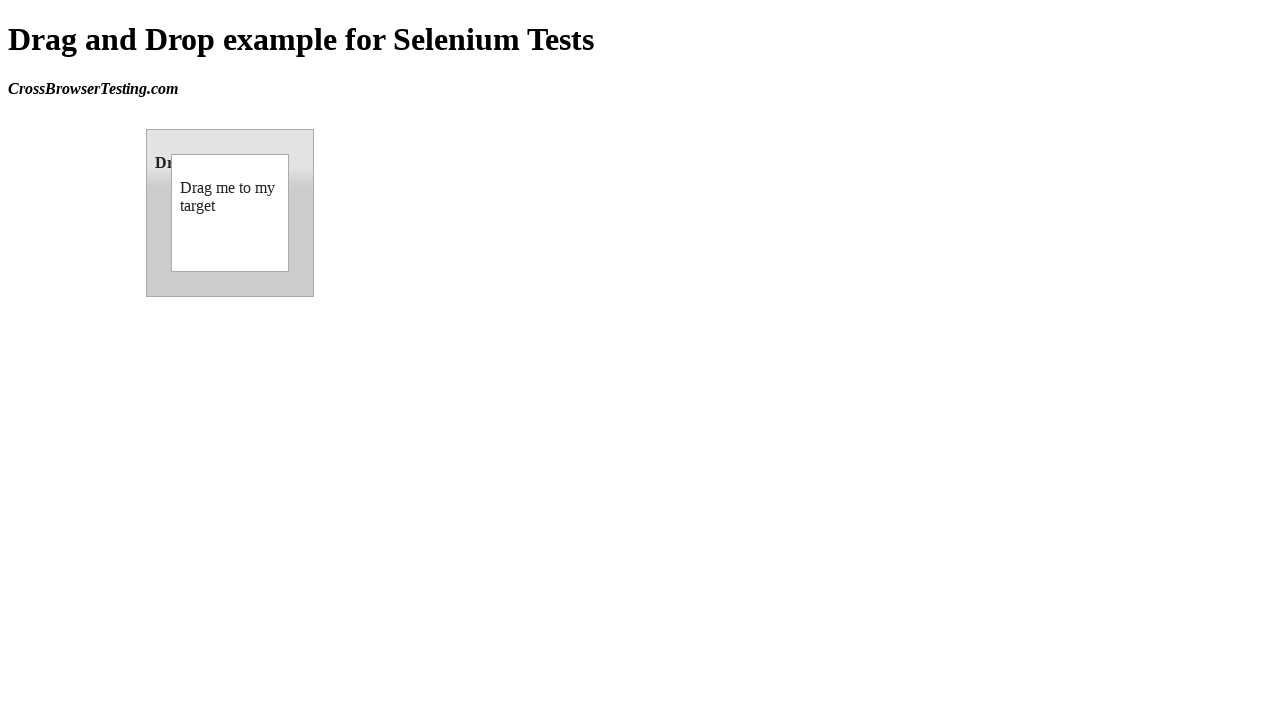

Released mouse button to drop element on target at (230, 213)
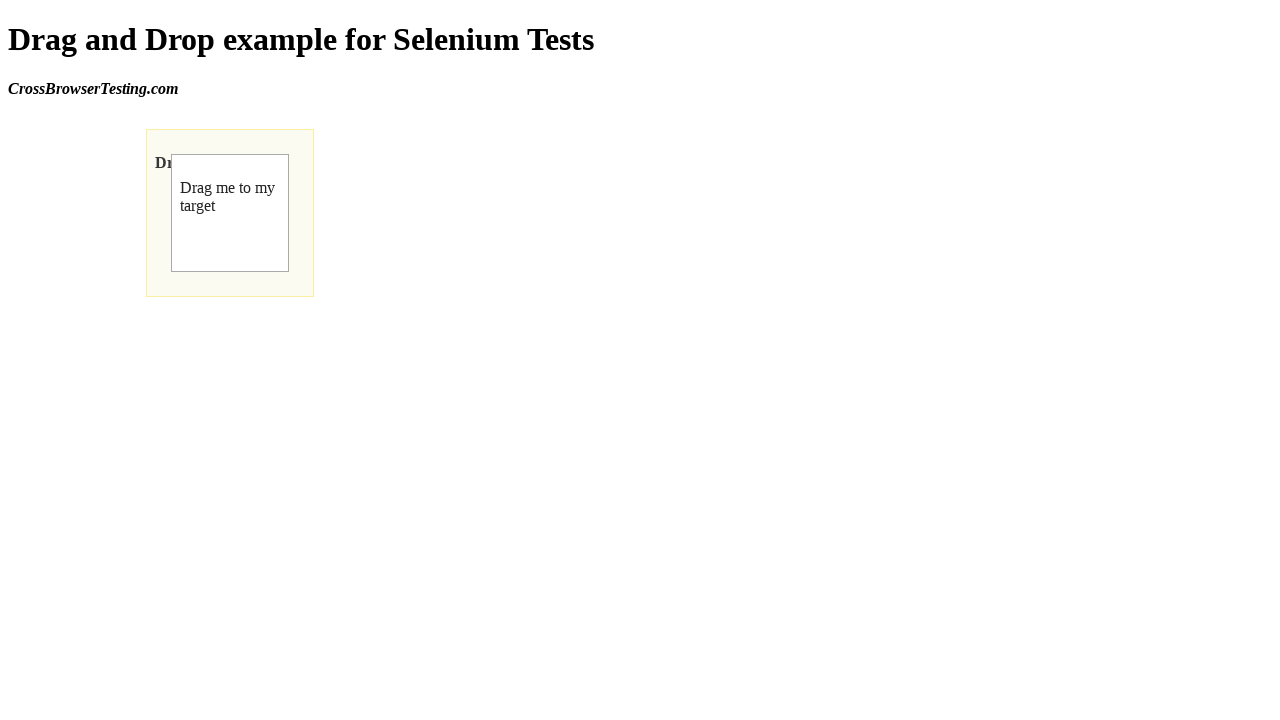

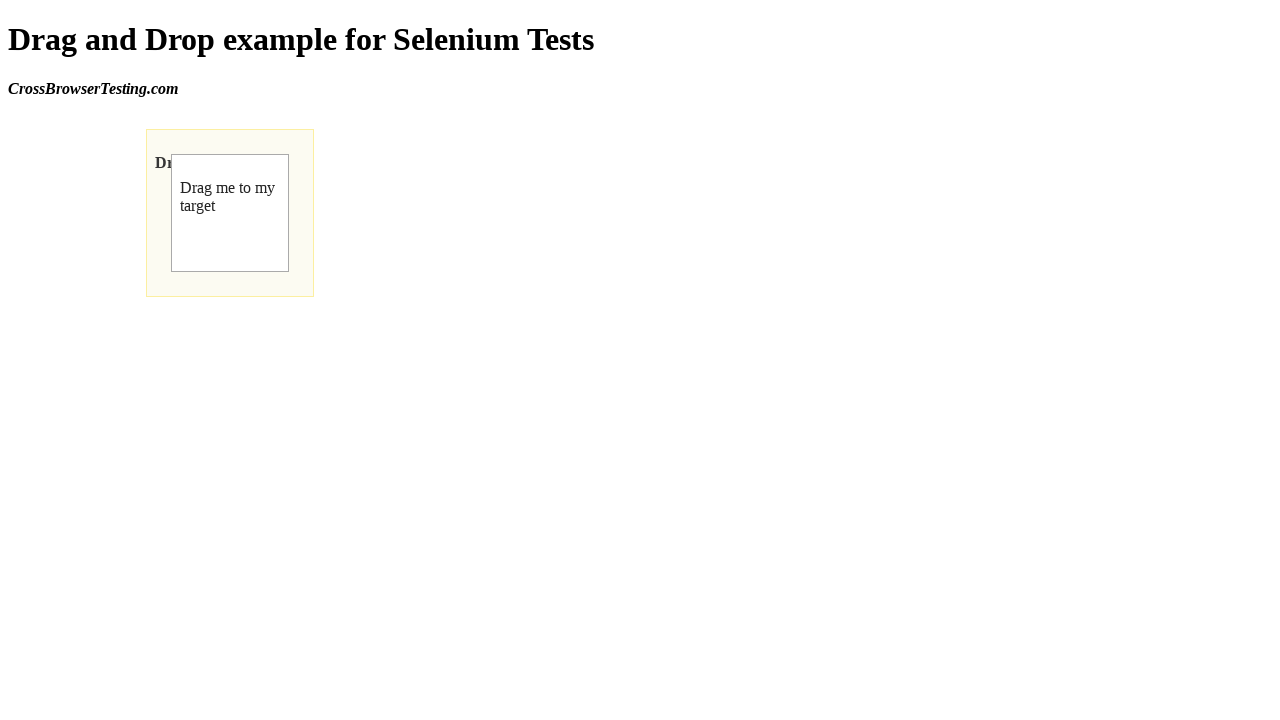